Tests Vue.js dropdown component by selecting different options and verifying the dropdown toggle displays the selected value.

Starting URL: https://mikerodham.github.io/vue-dropdowns/

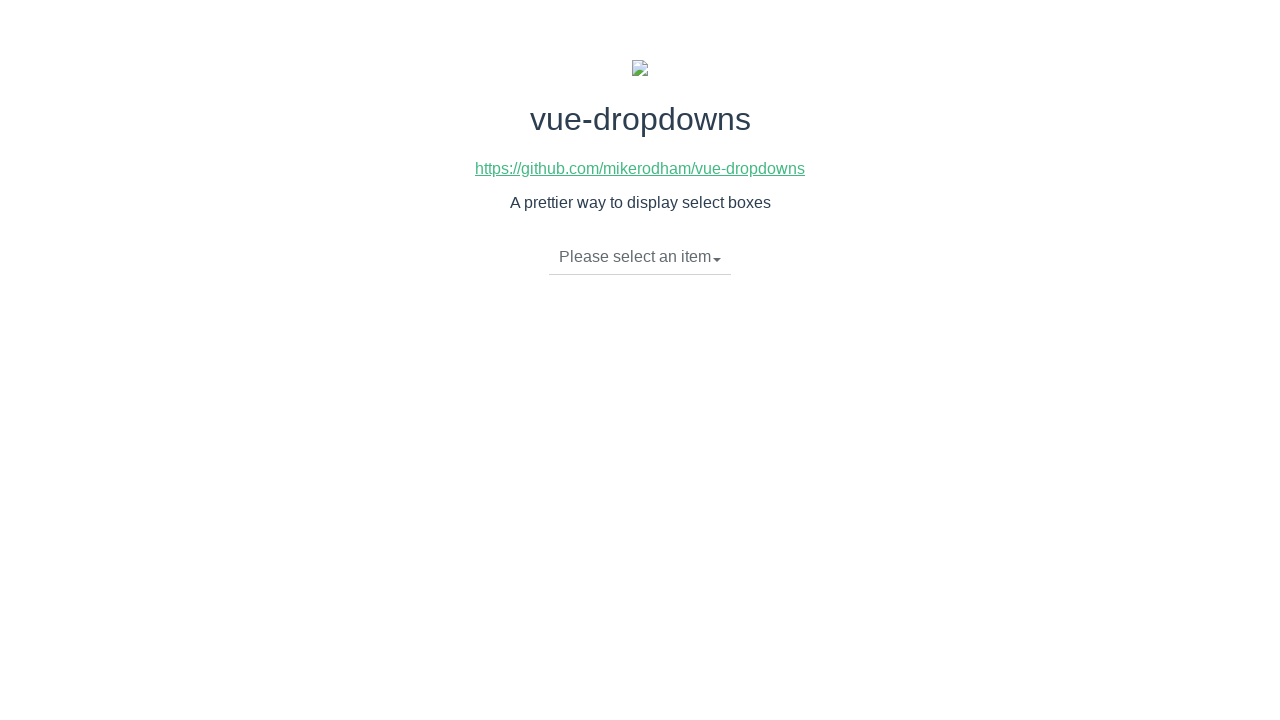

Waited for dropdown toggle element to be ready
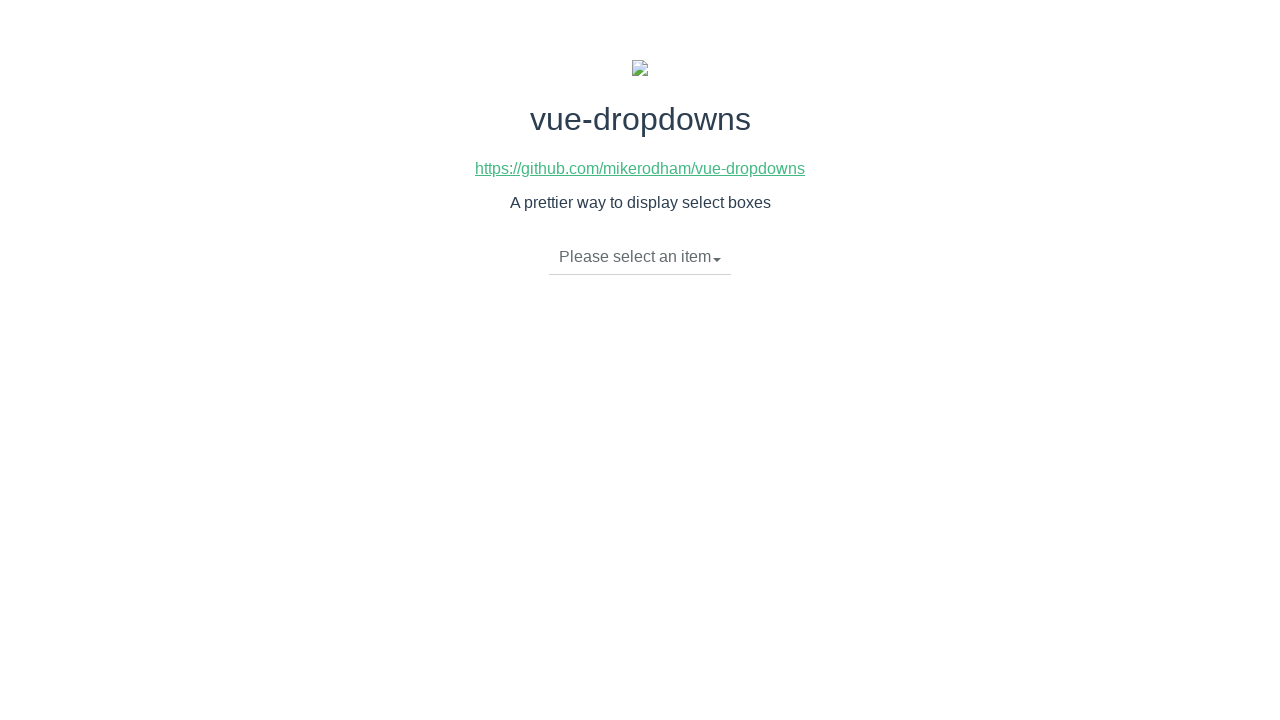

Clicked dropdown toggle to open menu at (640, 257) on li.dropdown-toggle
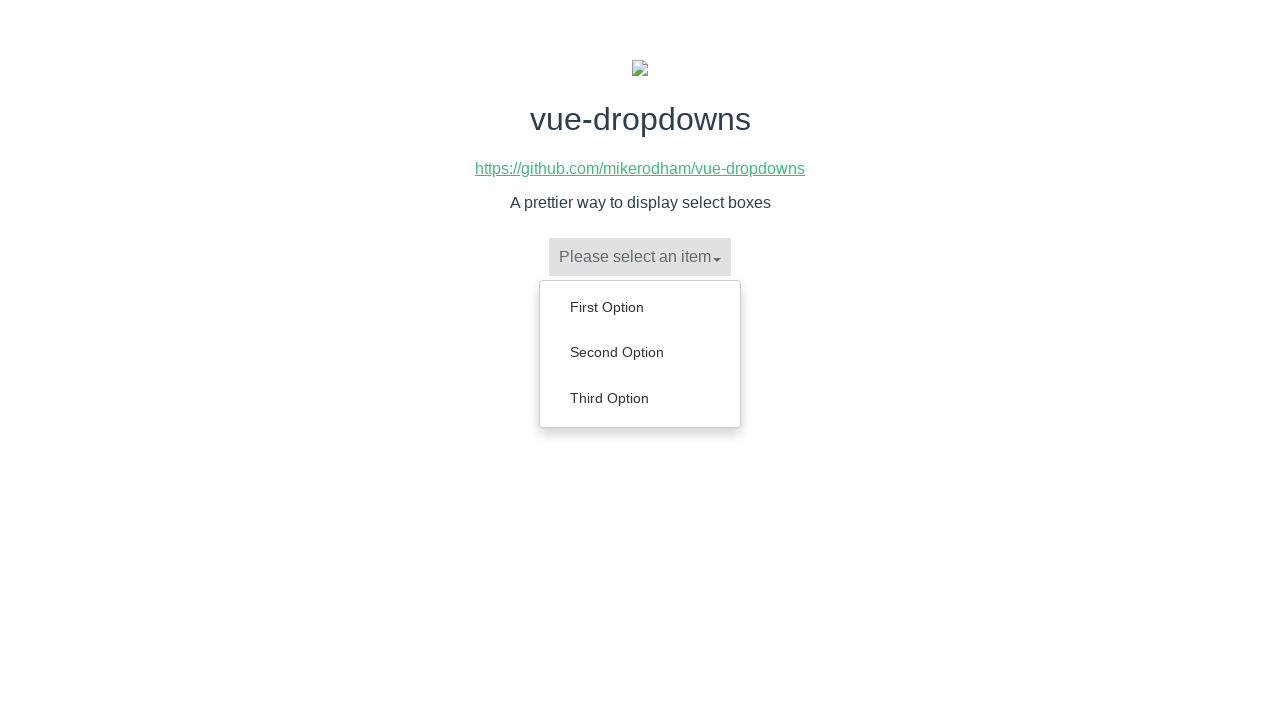

Dropdown menu items loaded
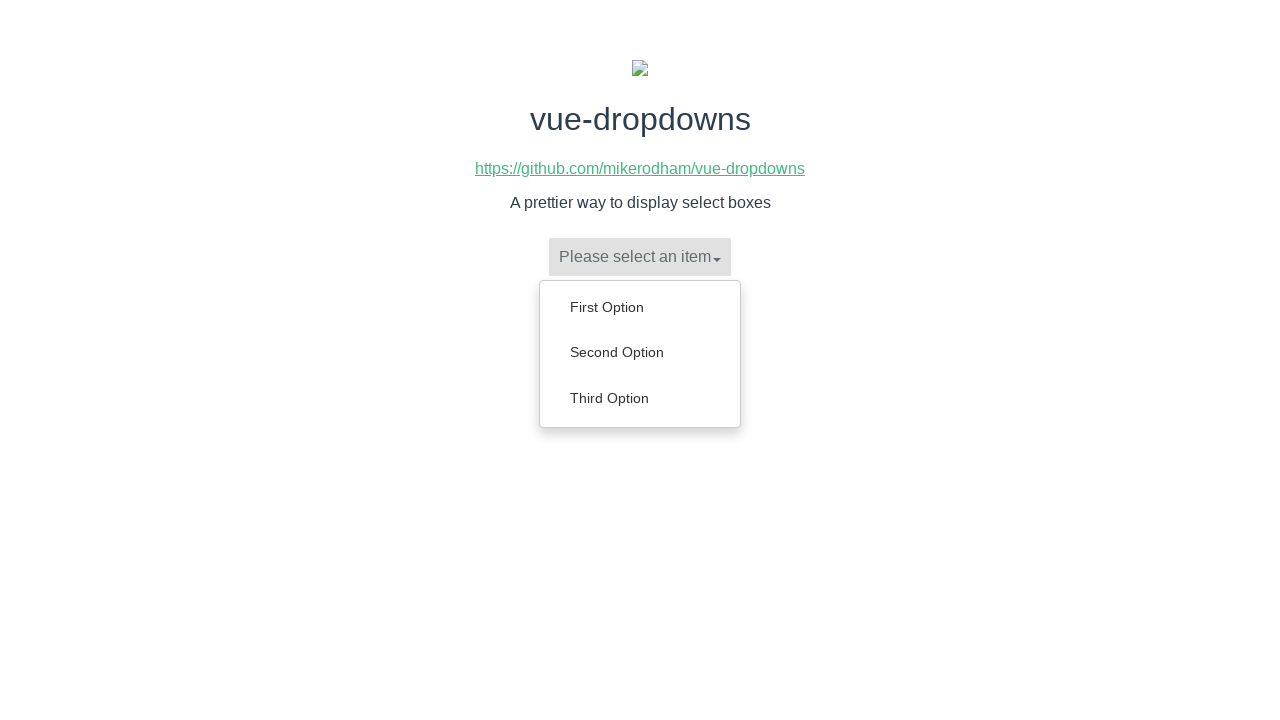

Clicked 'Second Option' from dropdown menu at (640, 352) on ul.dropdown-menu a:has-text('Second Option')
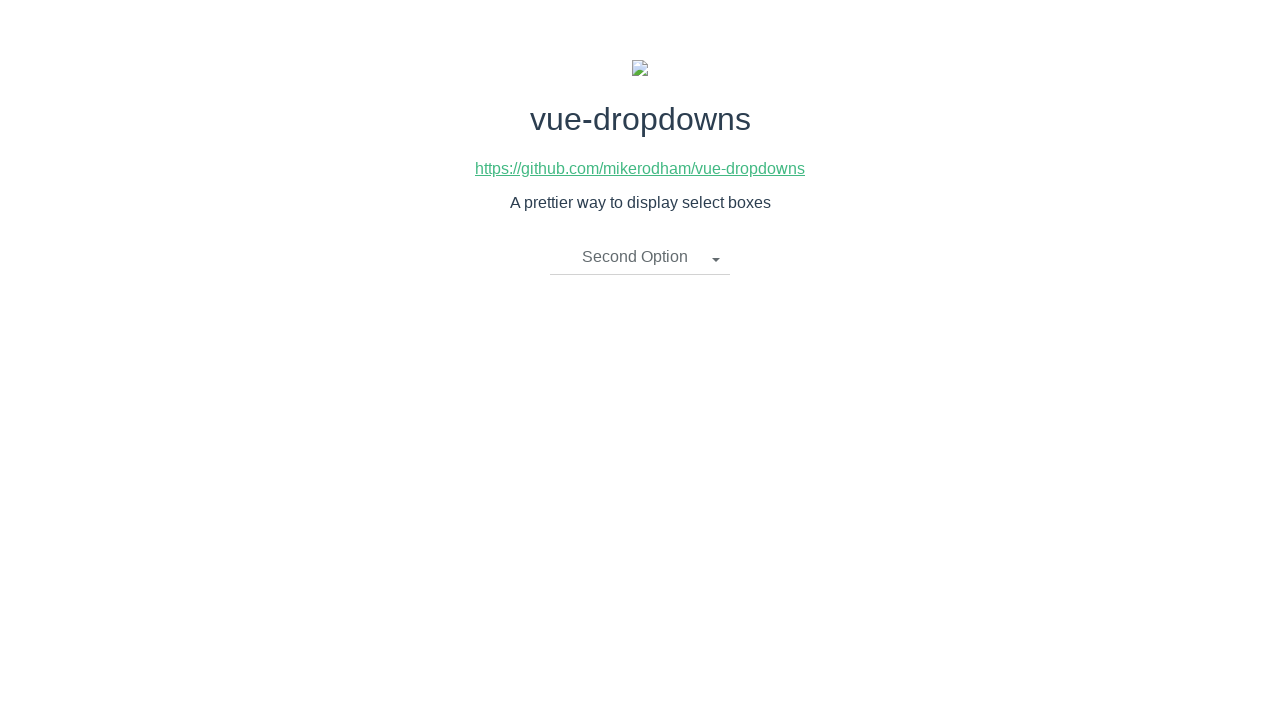

Waited 500ms for selection to process
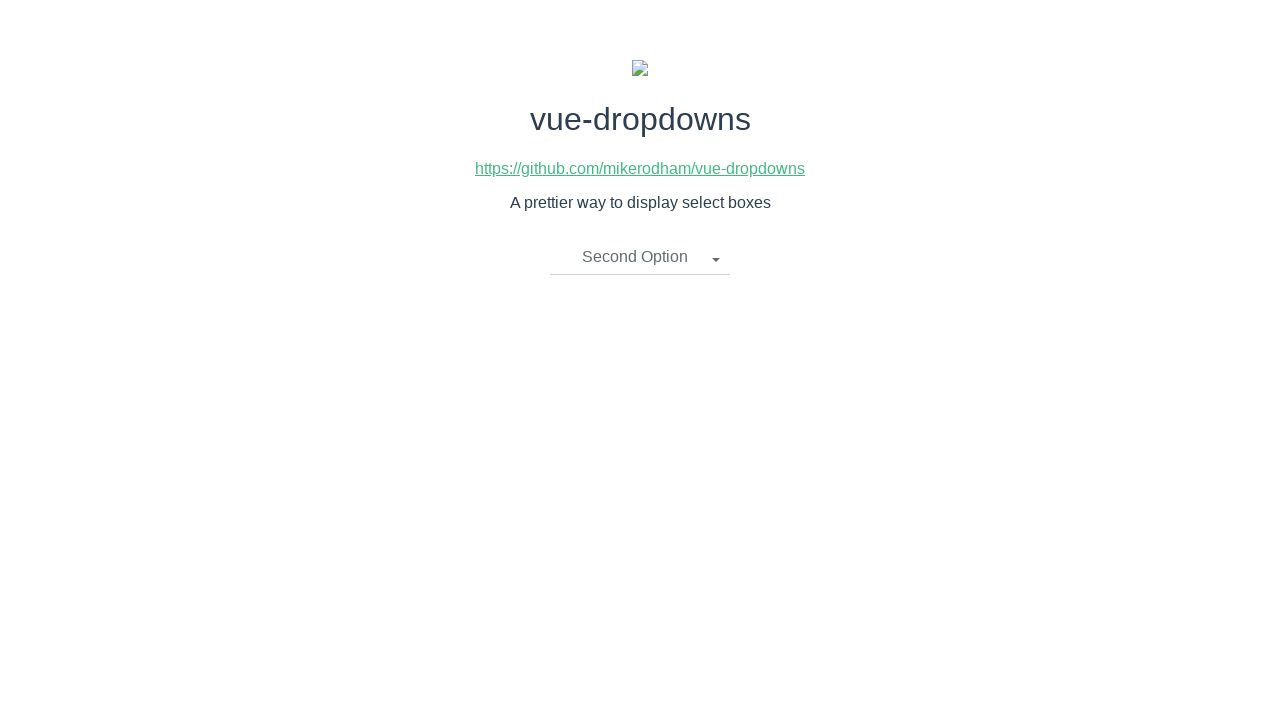

Verified 'Second Option' is displayed in dropdown toggle
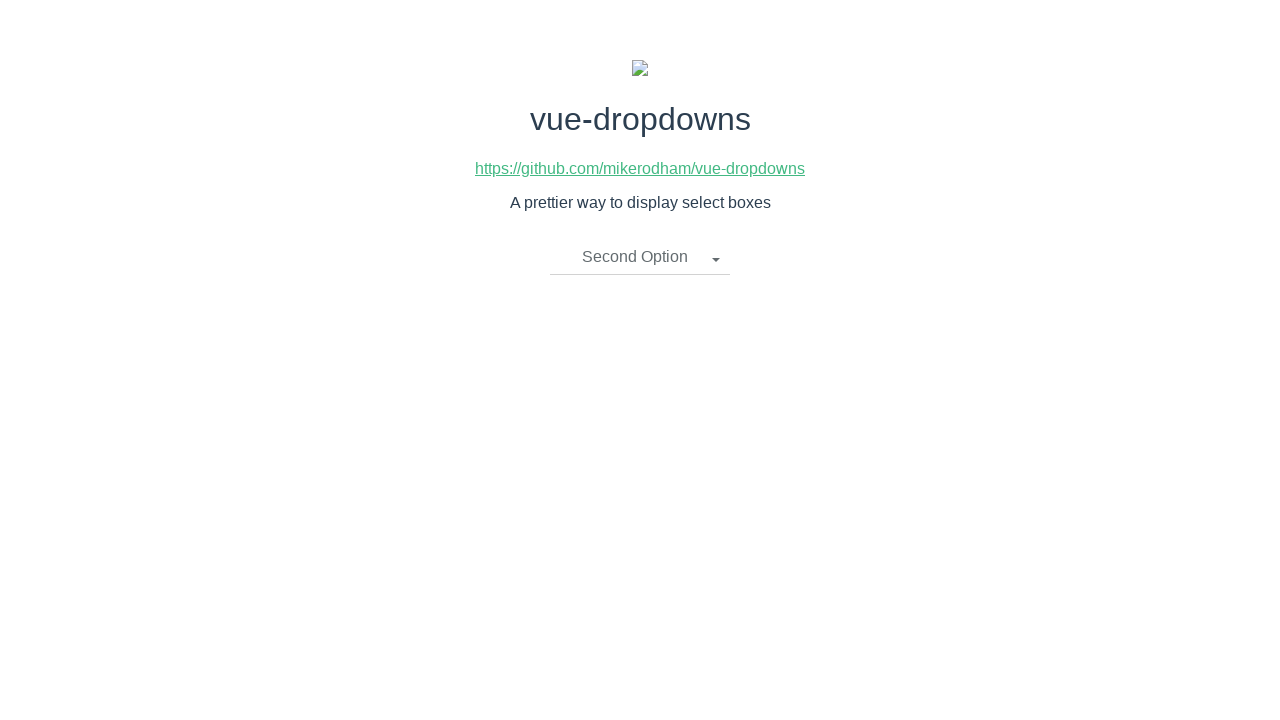

Clicked dropdown toggle to open menu again at (640, 257) on li.dropdown-toggle
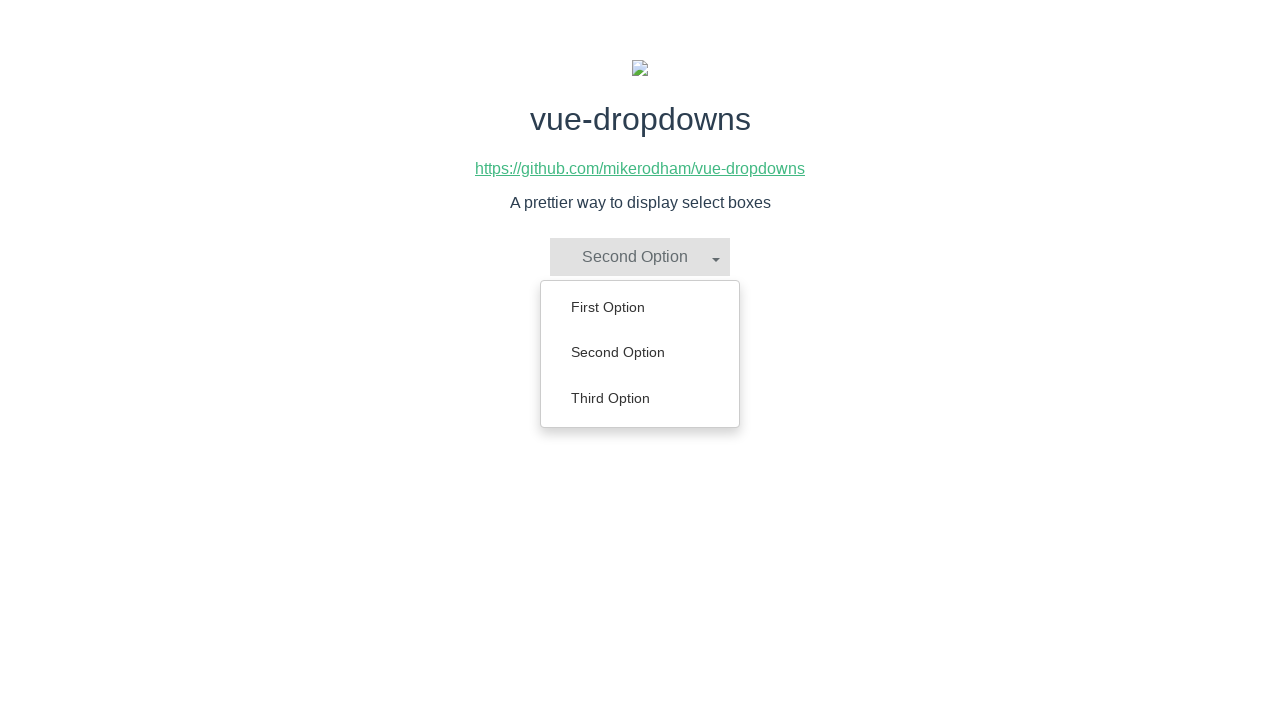

Dropdown menu items loaded
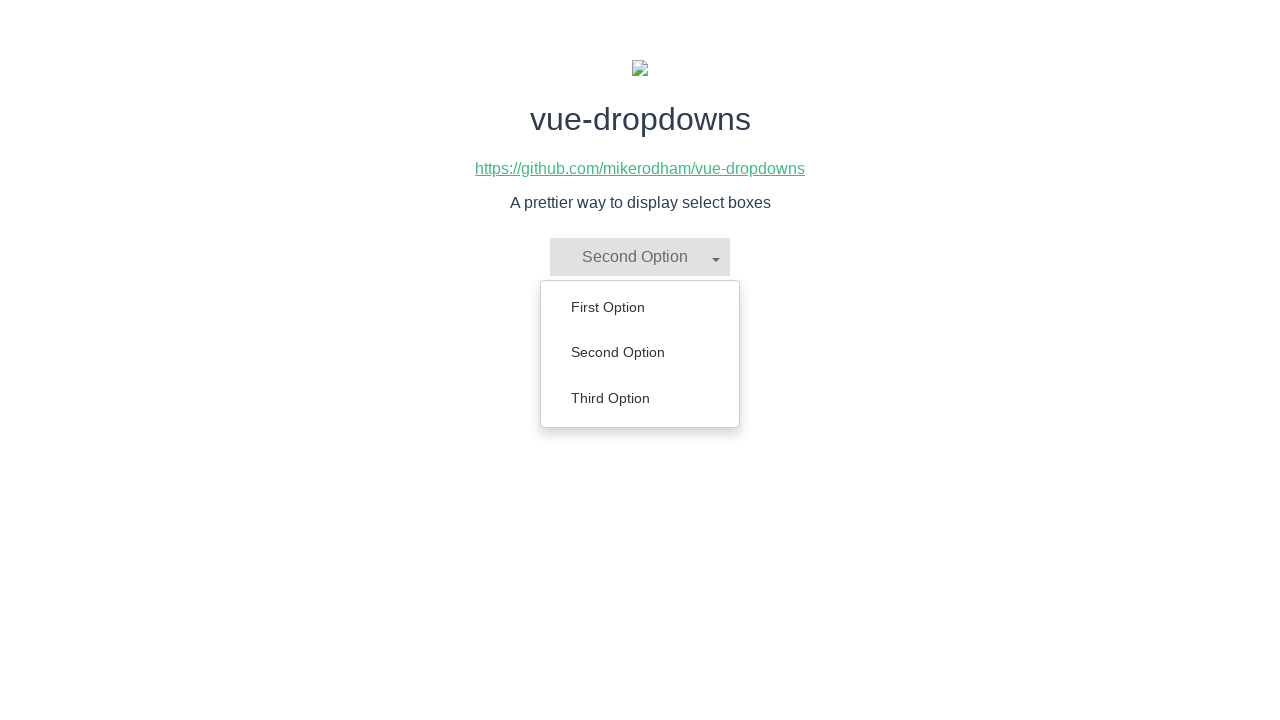

Clicked 'First Option' from dropdown menu at (640, 307) on ul.dropdown-menu a:has-text('First Option')
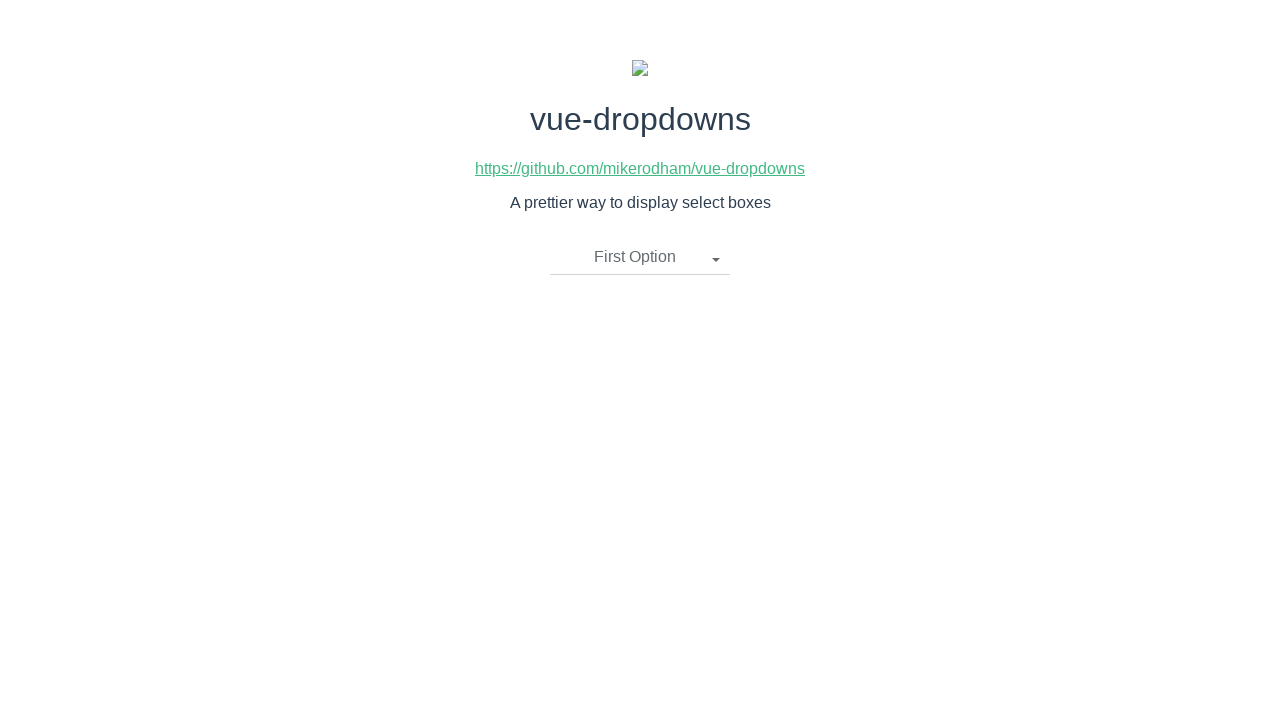

Waited 500ms for selection to process
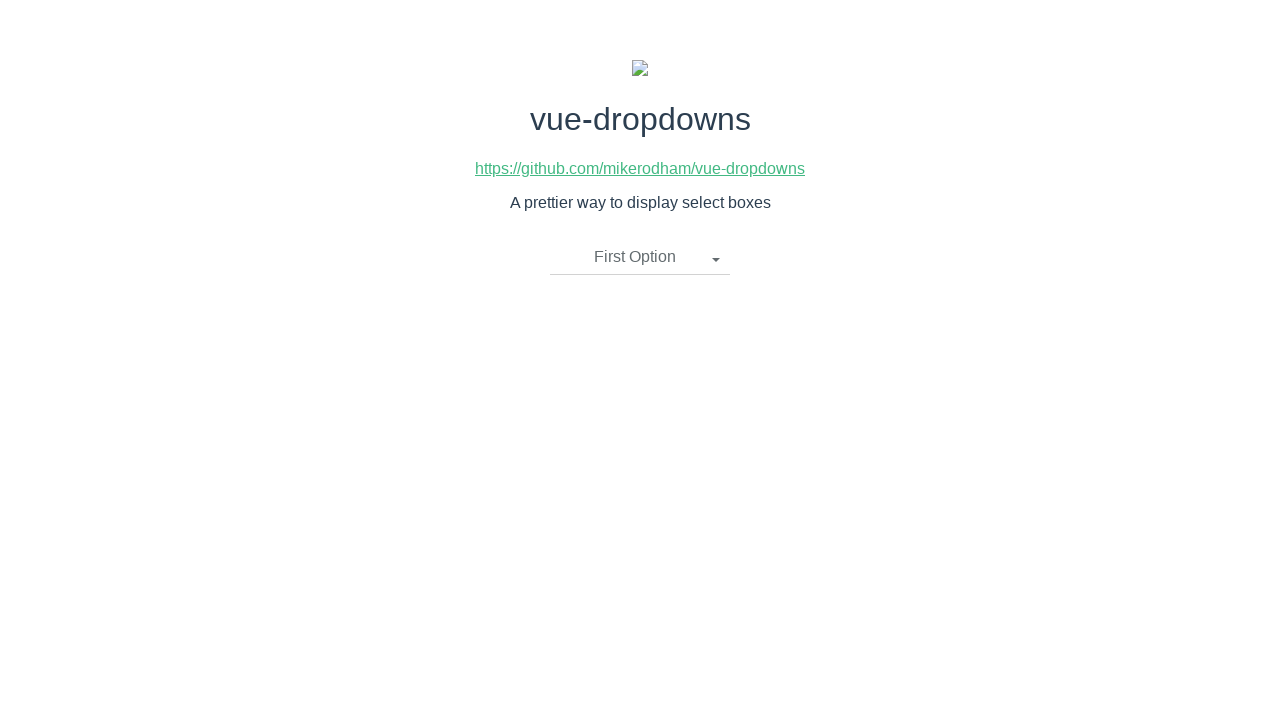

Verified 'First Option' is displayed in dropdown toggle
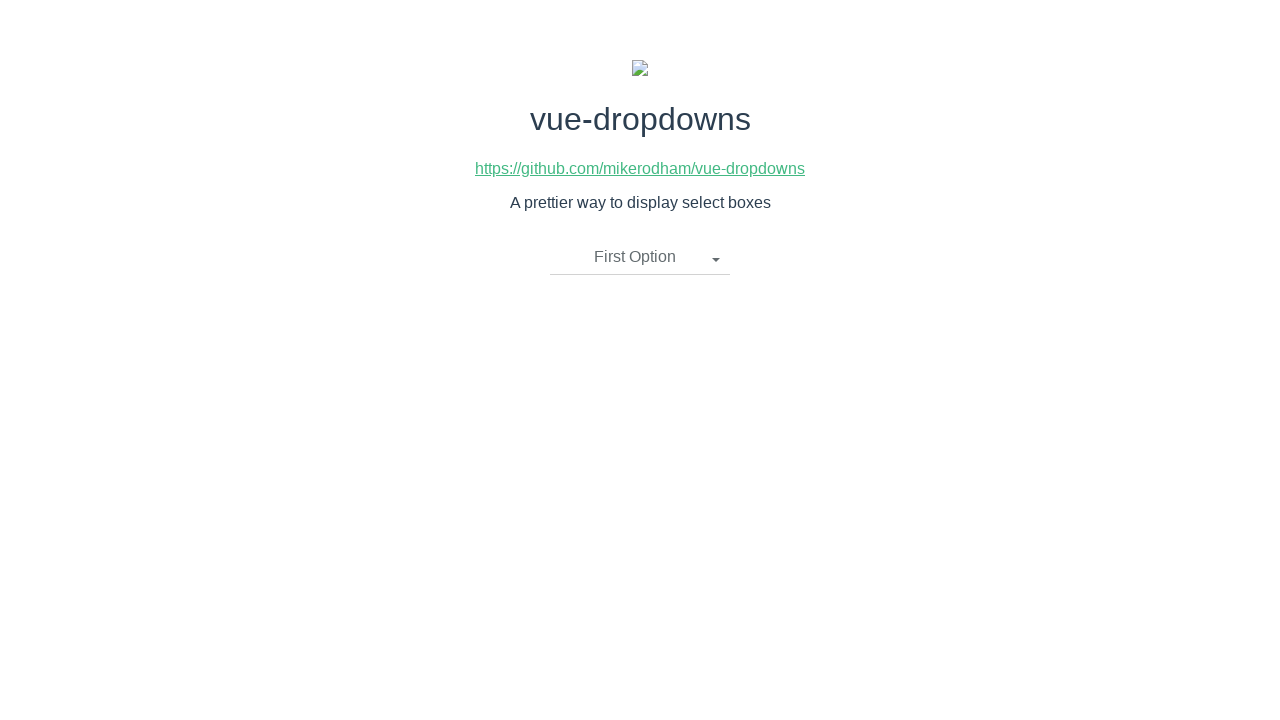

Clicked dropdown toggle to open menu again at (640, 257) on li.dropdown-toggle
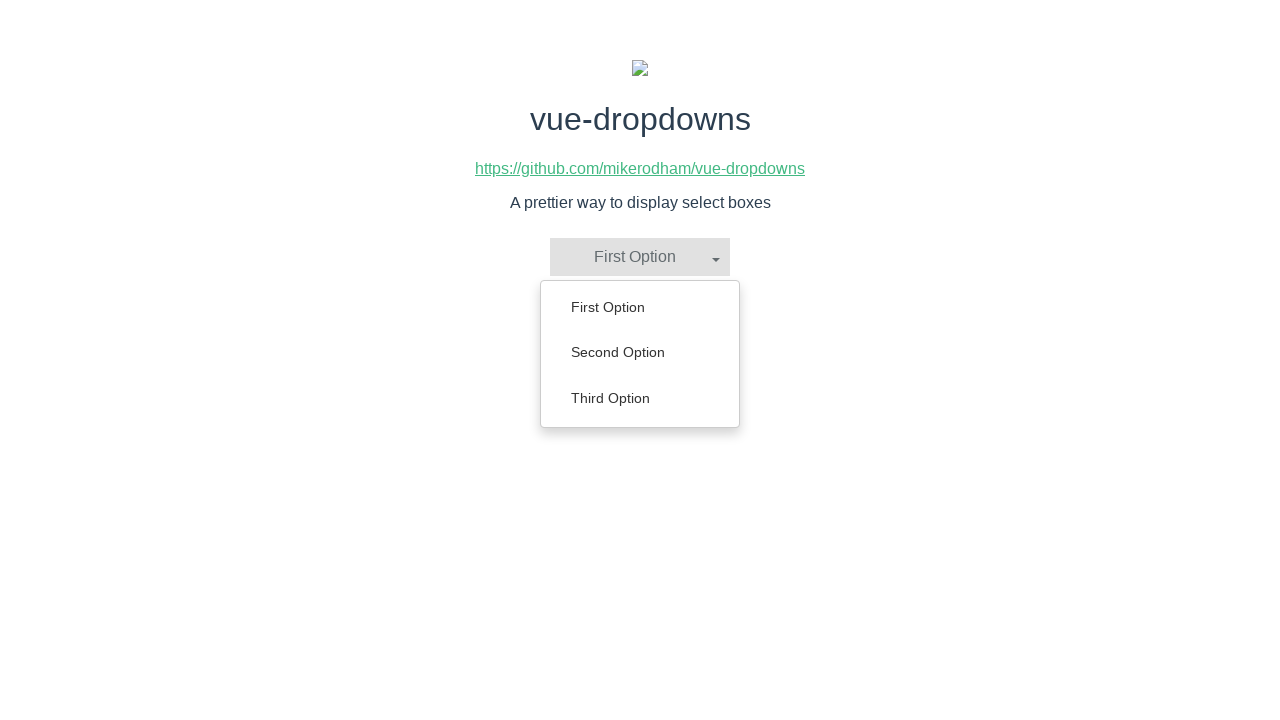

Dropdown menu items loaded
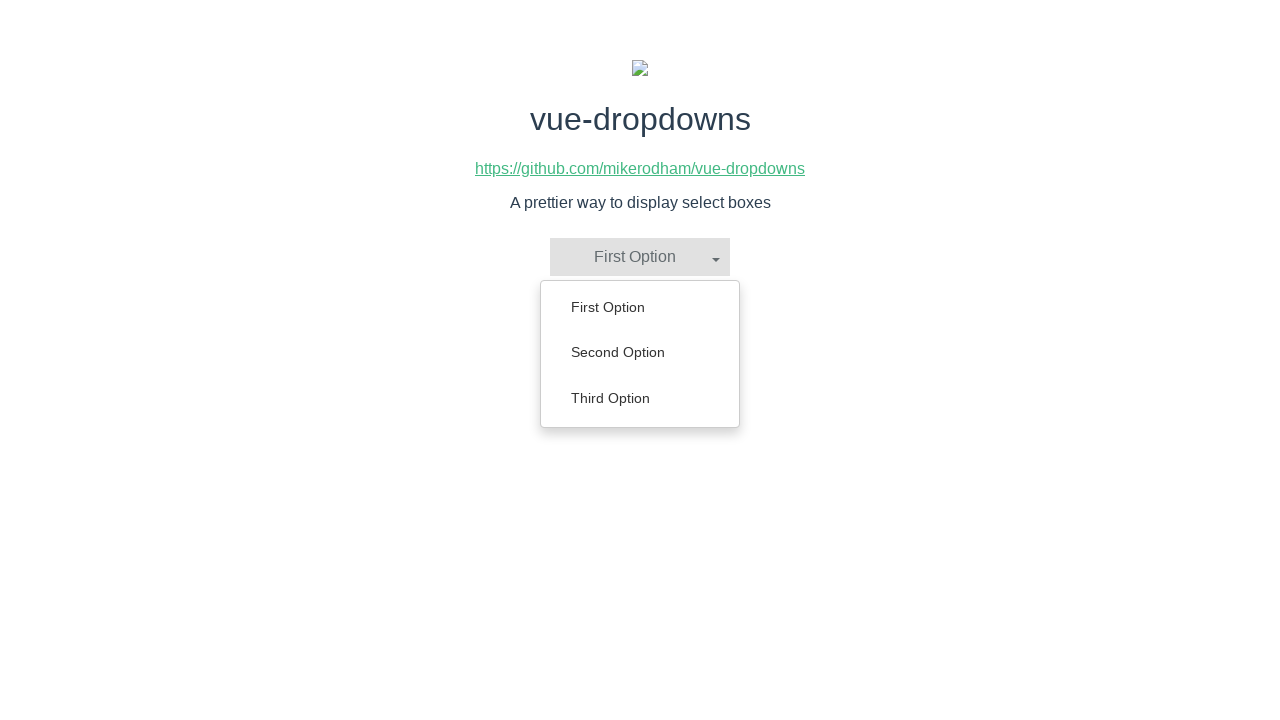

Clicked 'Third Option' from dropdown menu at (640, 398) on ul.dropdown-menu a:has-text('Third Option')
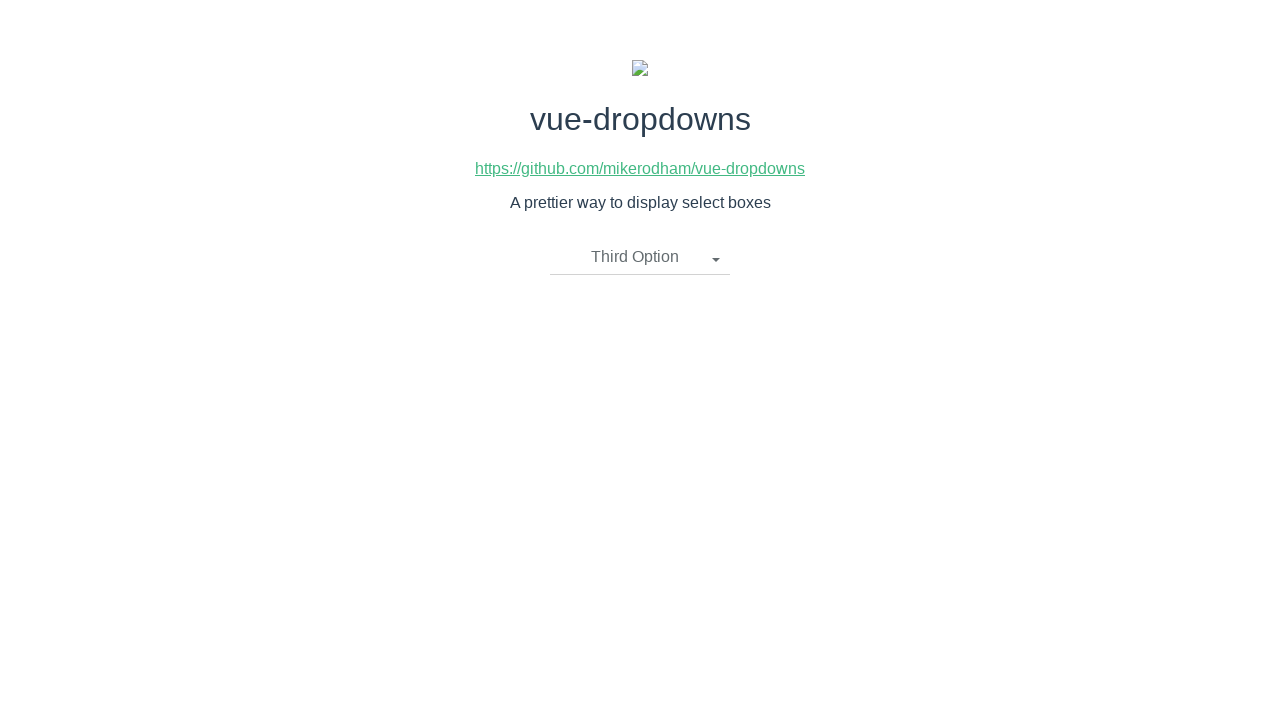

Verified 'Third Option' is displayed in dropdown toggle
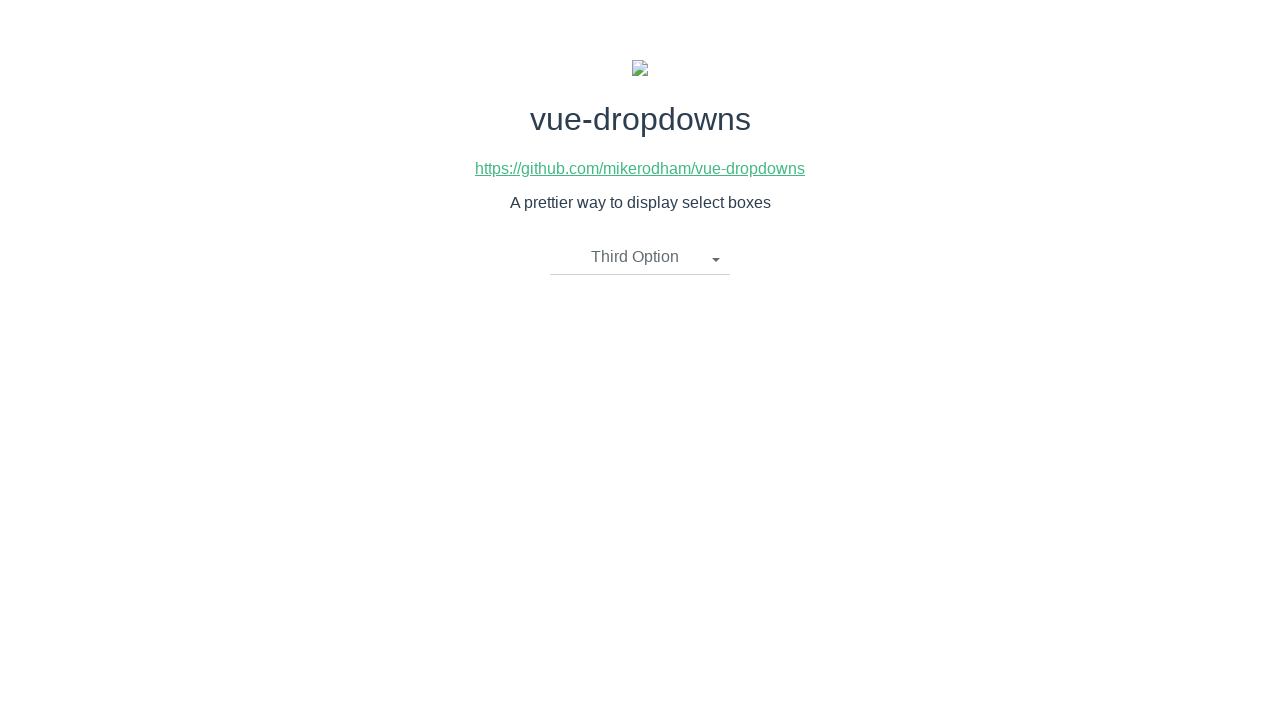

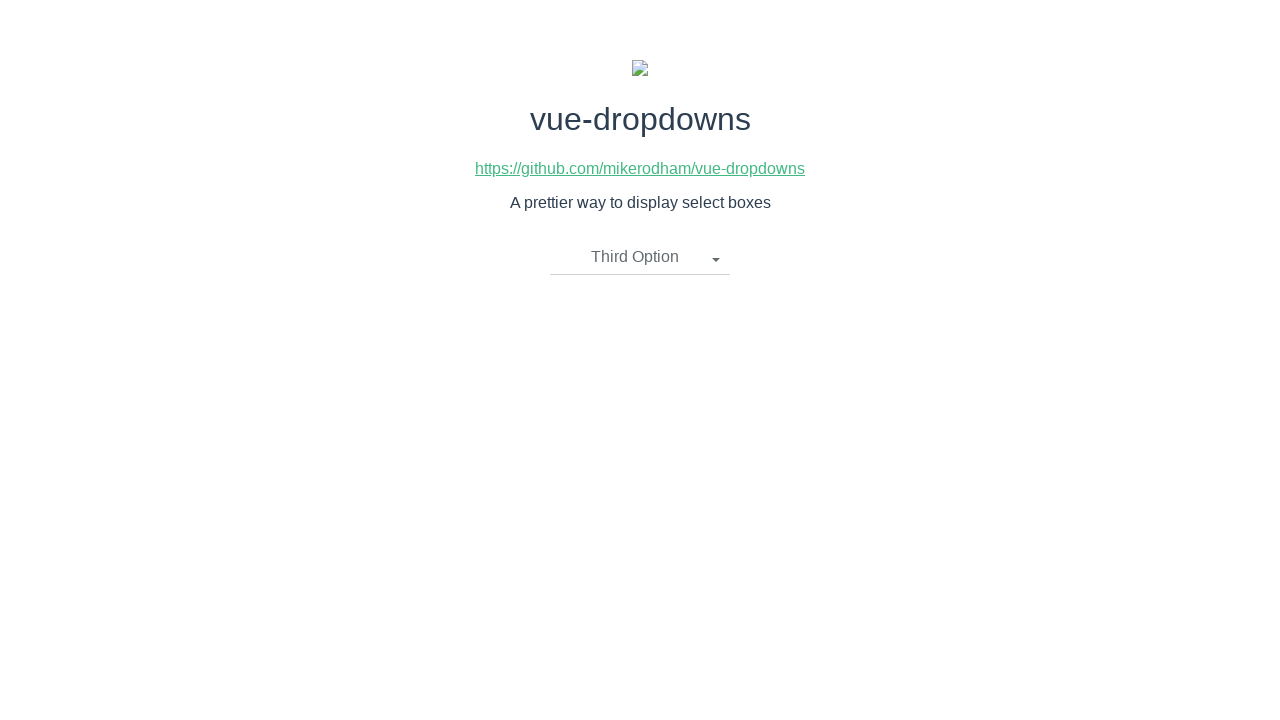